Tests a booking/shipping form by filling sender and recipient address fields, distance, weight, and clicking the calculate button to compute shipping costs.

Starting URL: https://booking-website-v9ke.vercel.app/

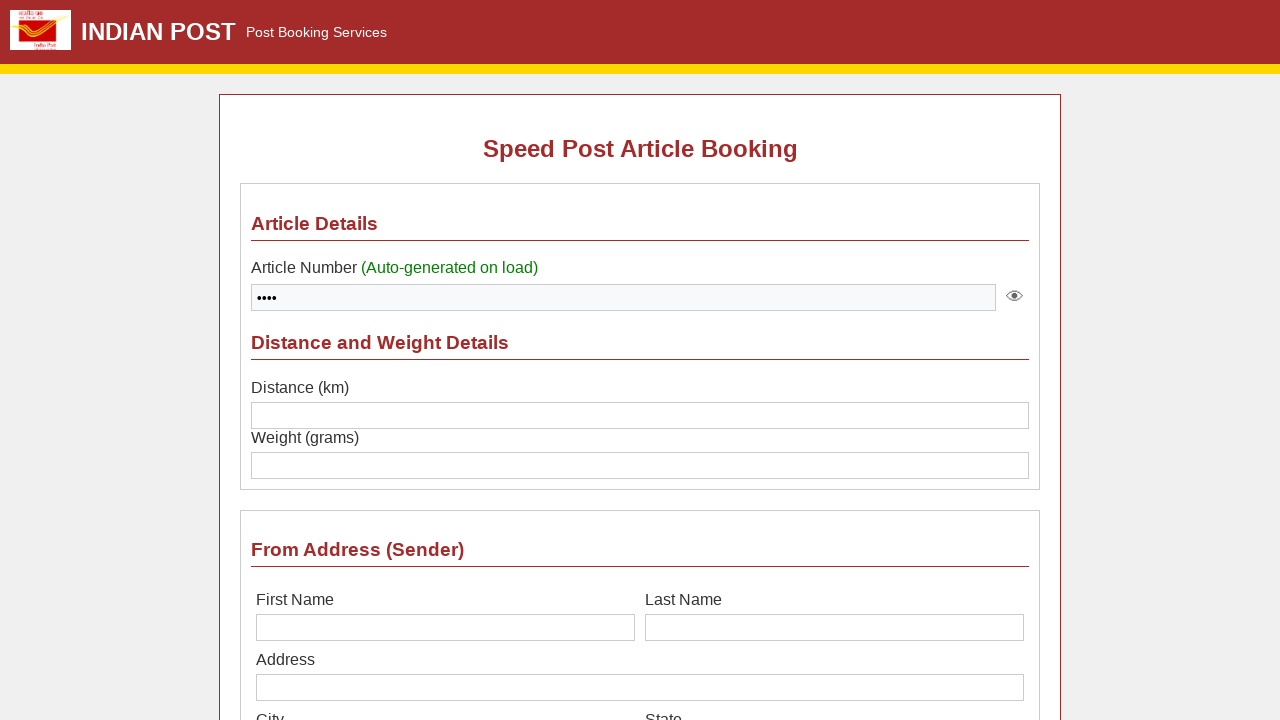

Waited for sender-first input field to load
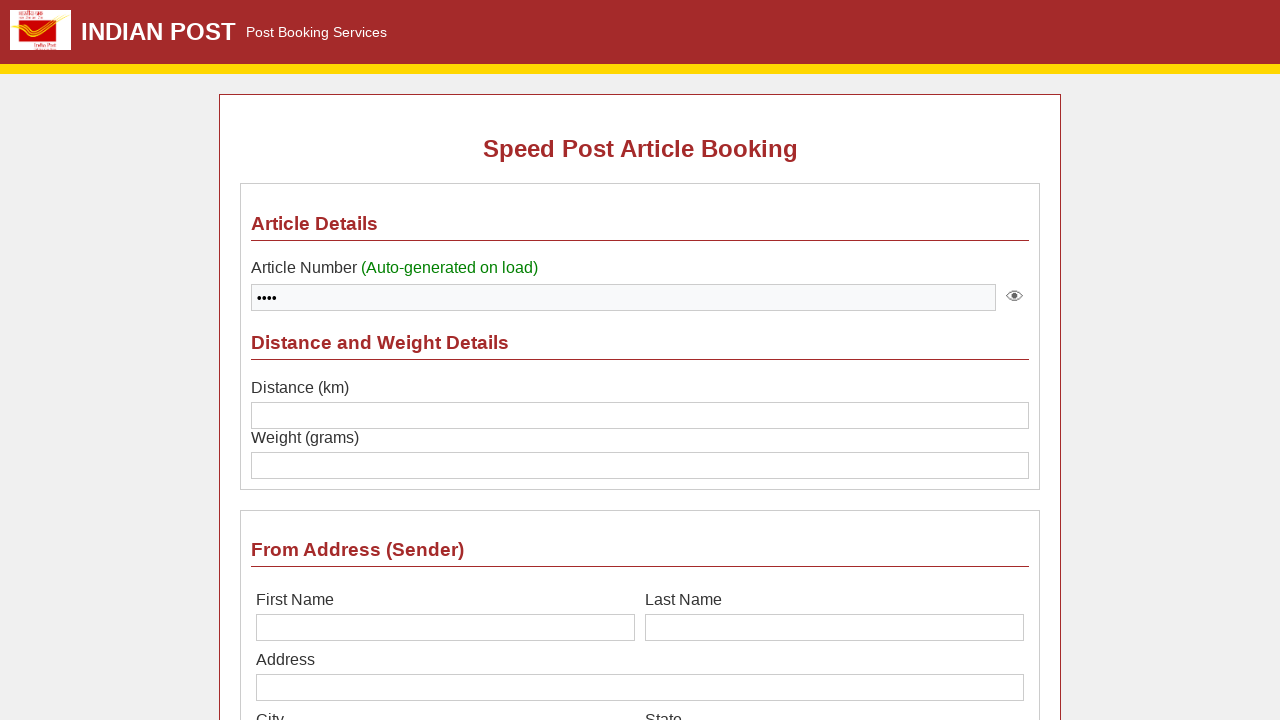

Filled sender first name with 'Rajesh' on #sender-first
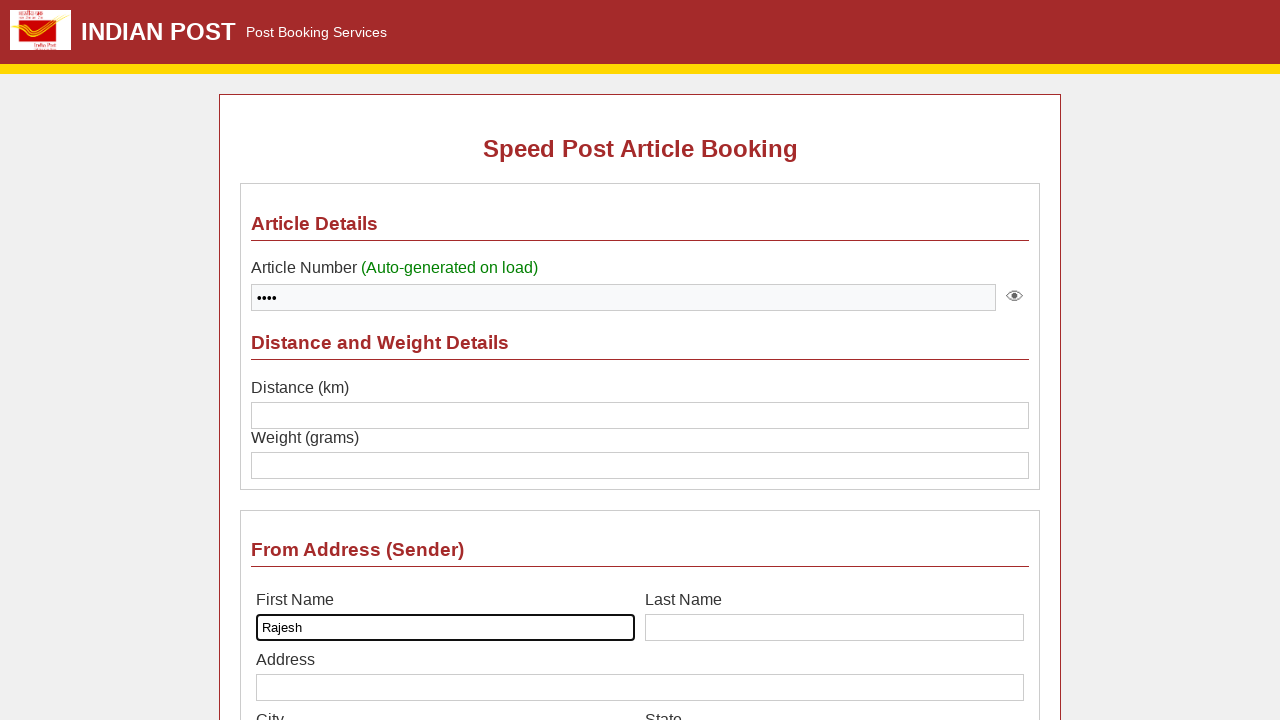

Filled sender last name with 'Kumar' on #sender-last
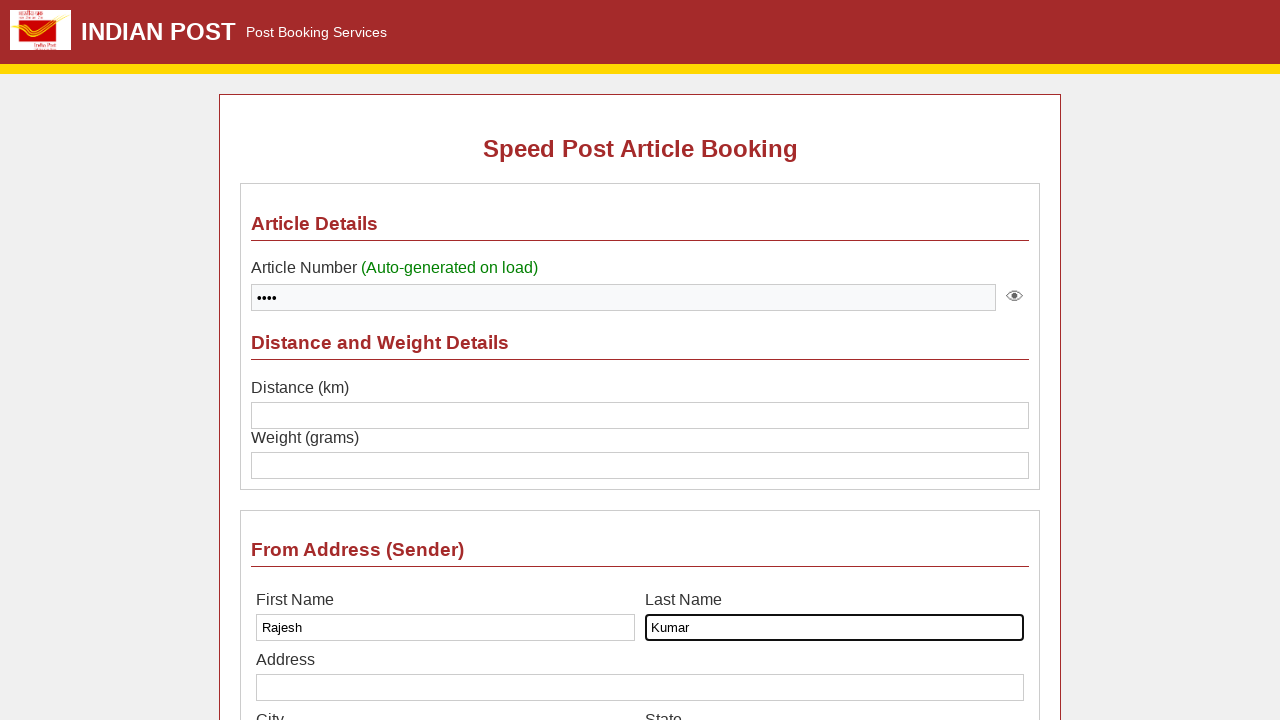

Filled sender address with '42 MG Road, Koramangala' on #sender-addr1
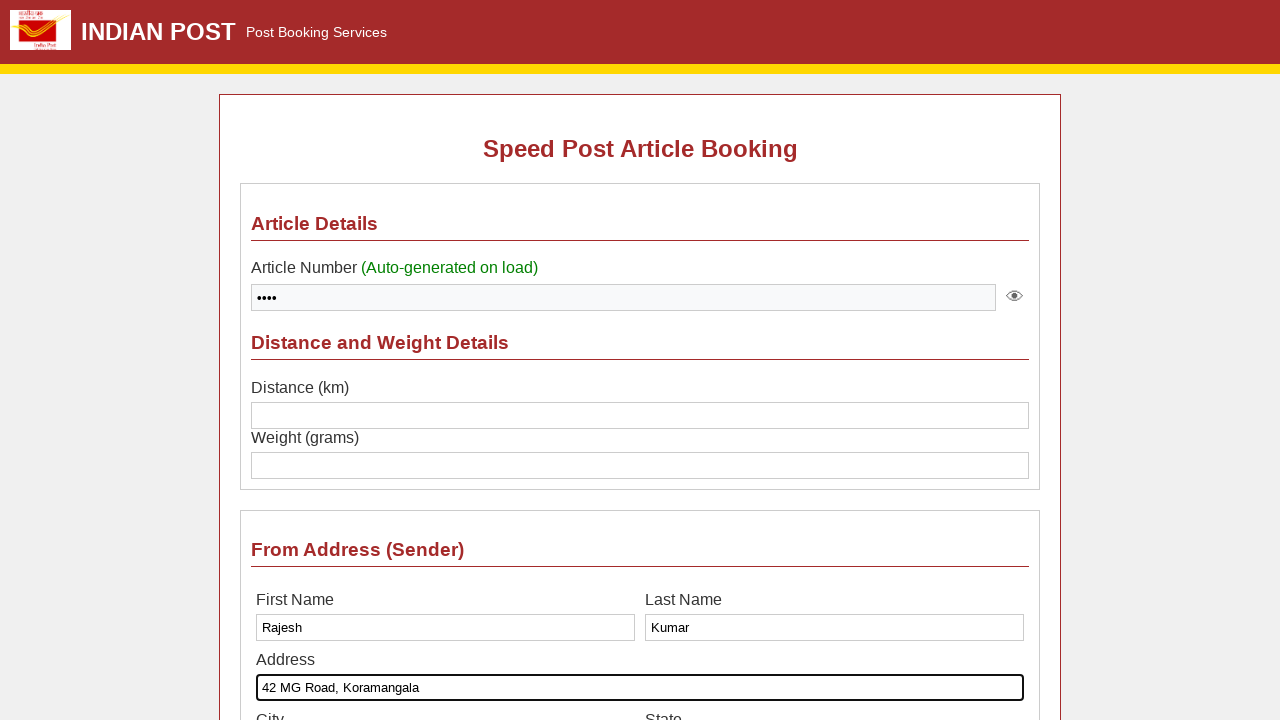

Filled sender city with 'Bangalore' on #sender-city
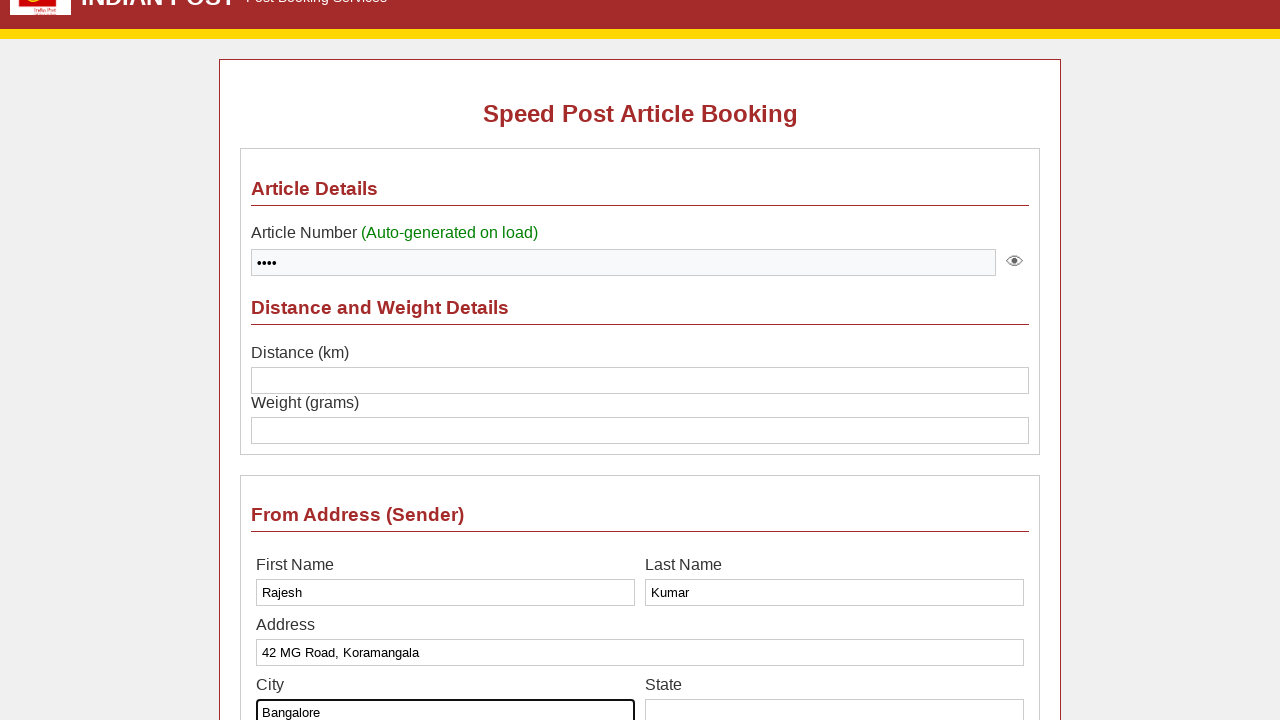

Filled sender state with 'Karnataka' on #sender-state
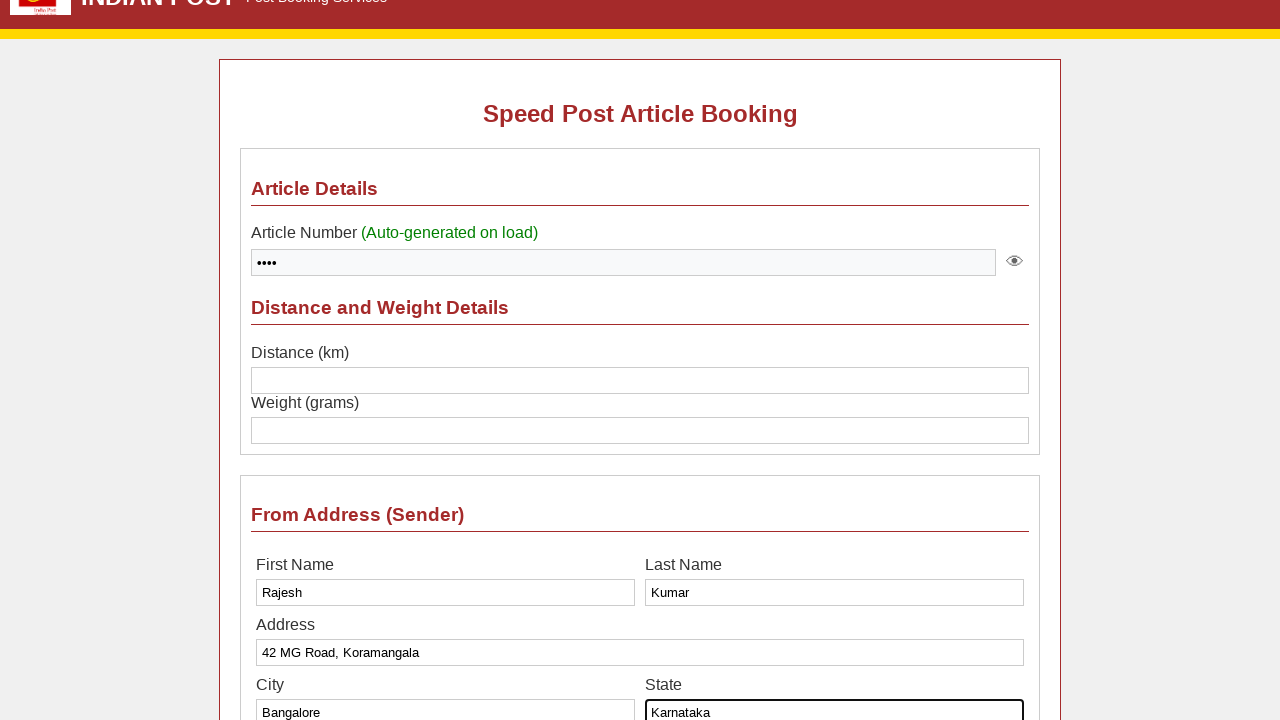

Filled sender PIN code with '560034' on #sender-pin
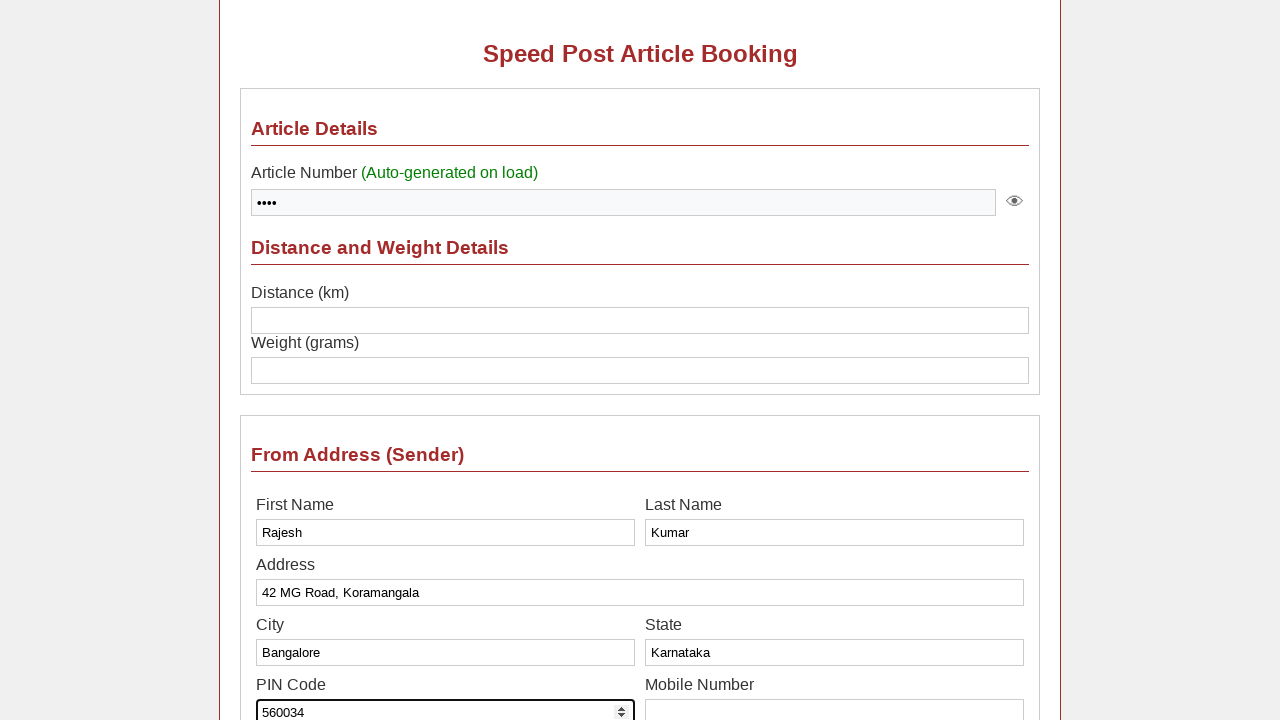

Filled sender mobile number with '9876543210' on #sender-mobile
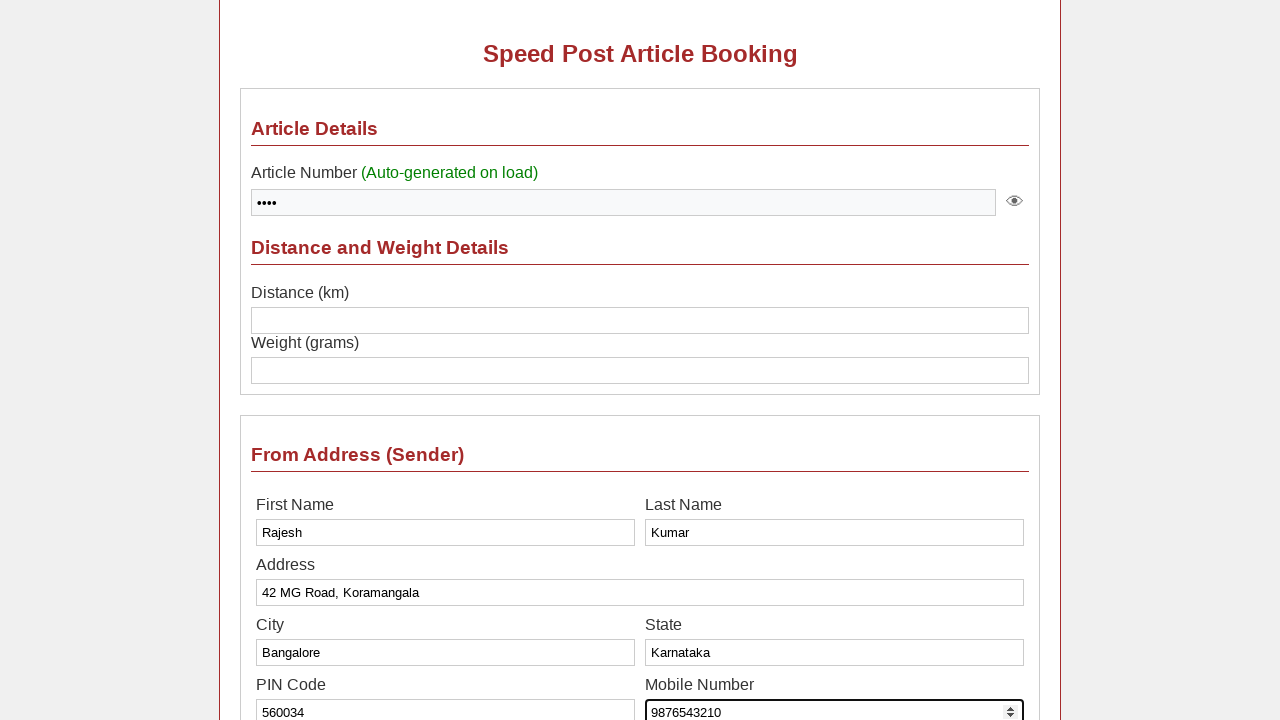

Filled recipient first name with 'Priya' on #recipient-first
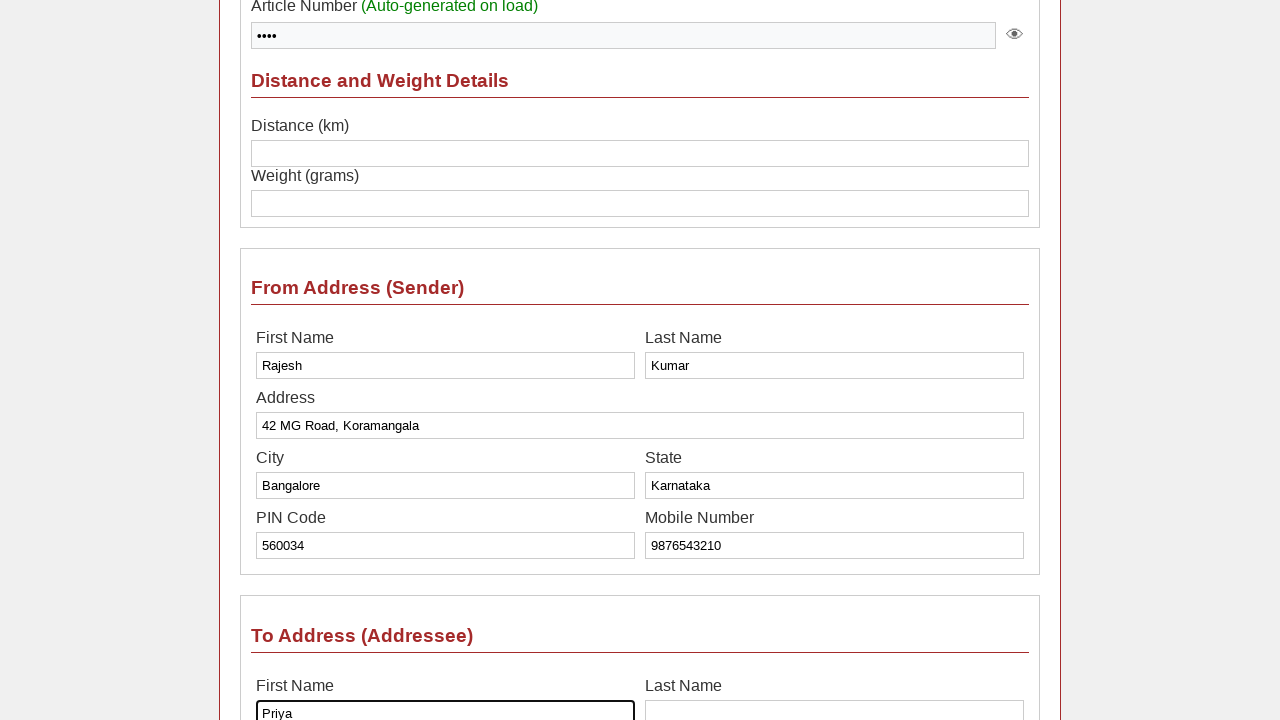

Filled recipient last name with 'Sharma' on #recipient-last
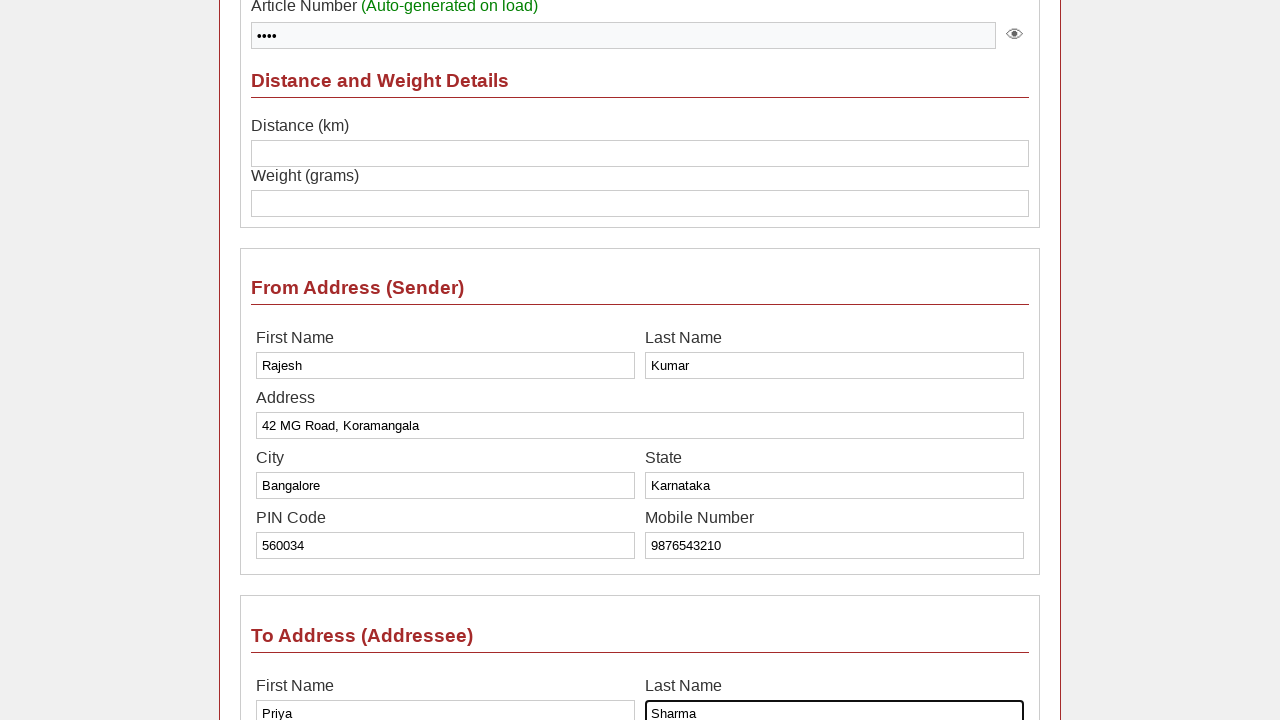

Filled recipient address with '15 Connaught Place' on #recipient-addr1
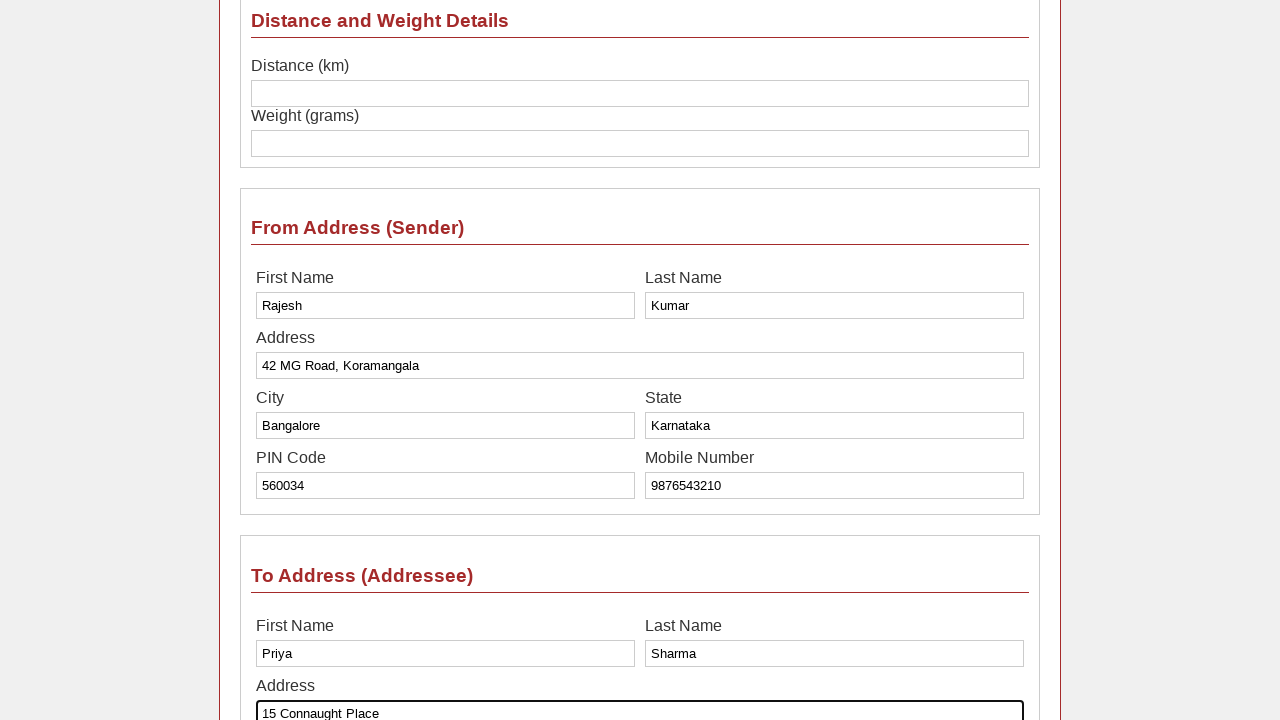

Filled recipient city with 'New Delhi' on #recipient-city
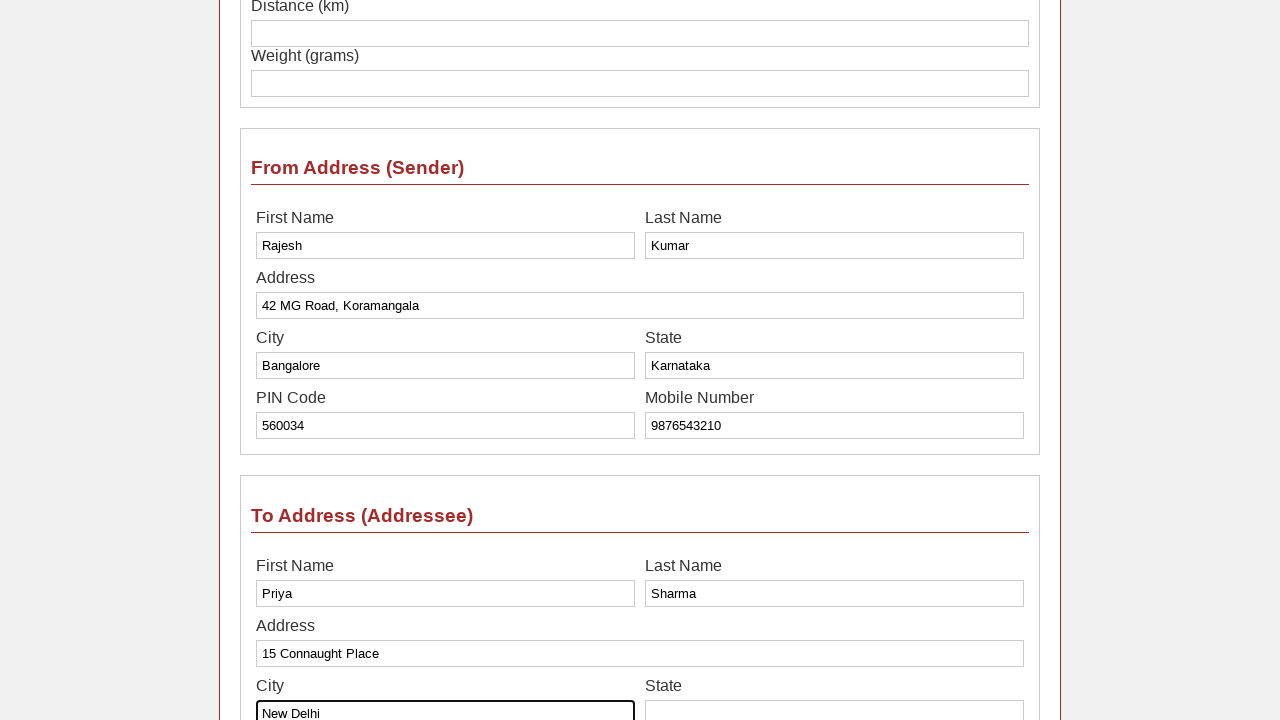

Filled recipient state with 'Delhi' on #recipient-state
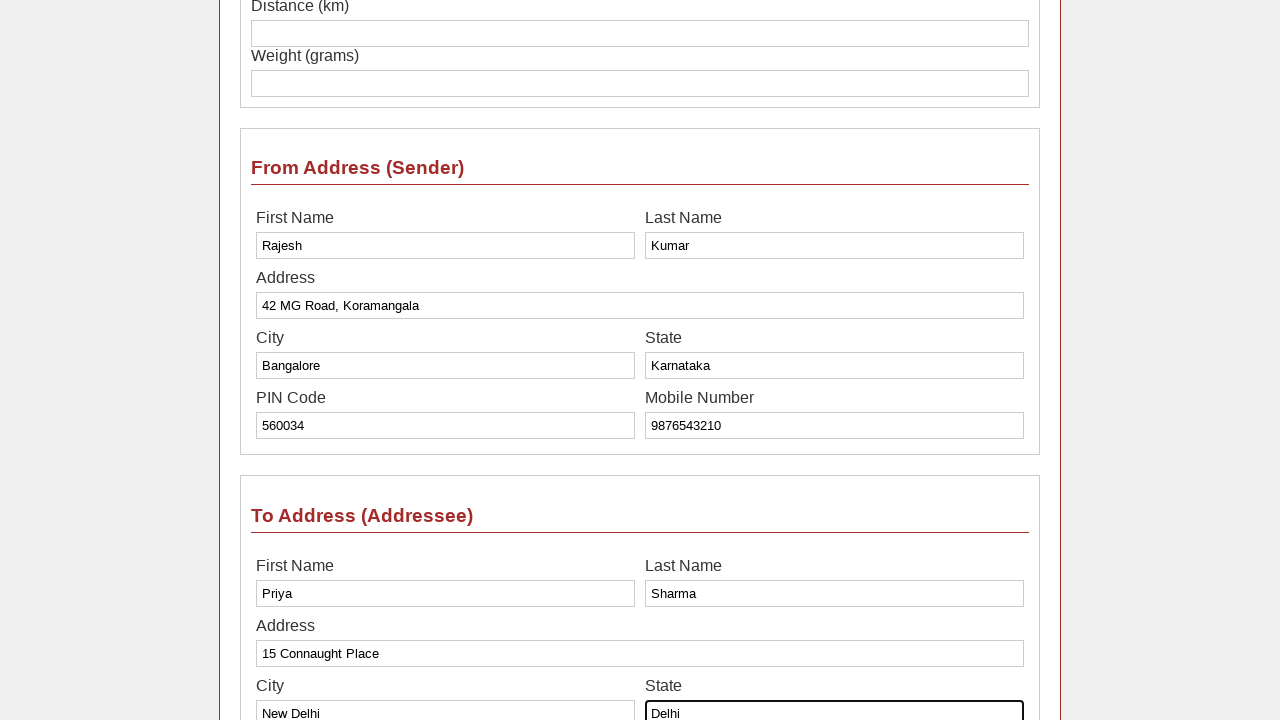

Filled recipient PIN code with '110001' on #recipient-pin
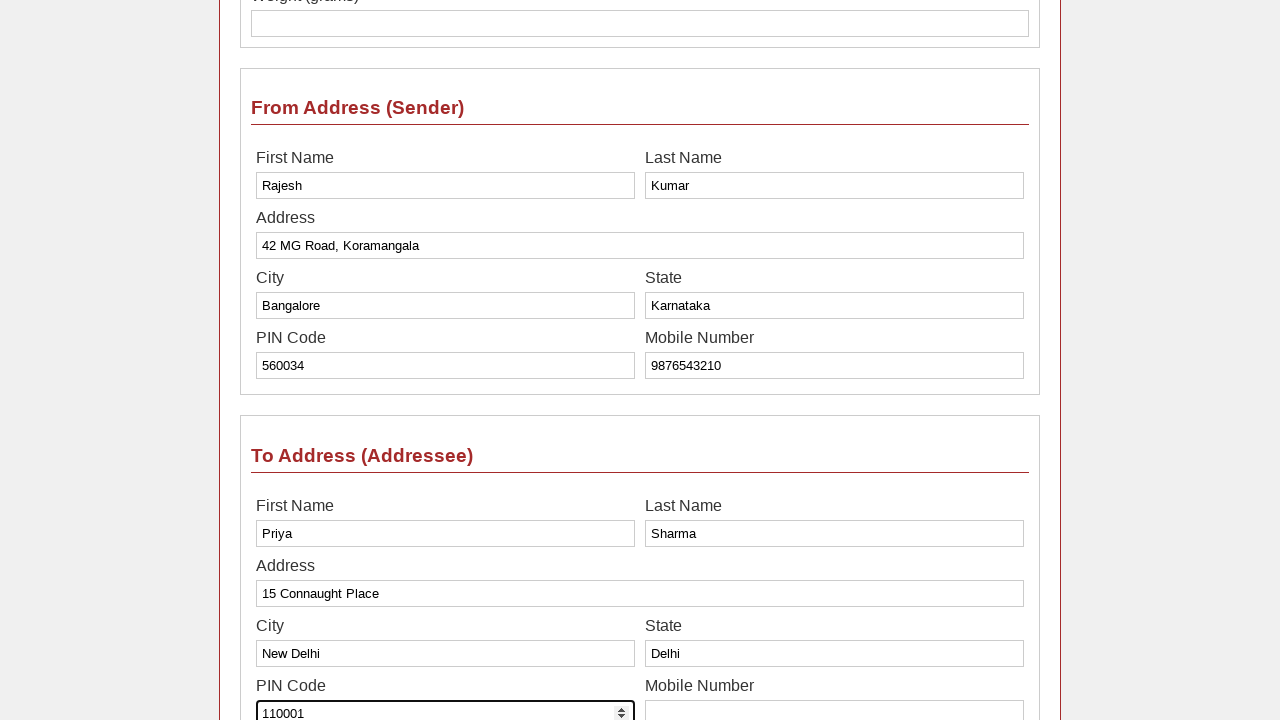

Filled recipient mobile number with '9123456789' on #recipient-mobile
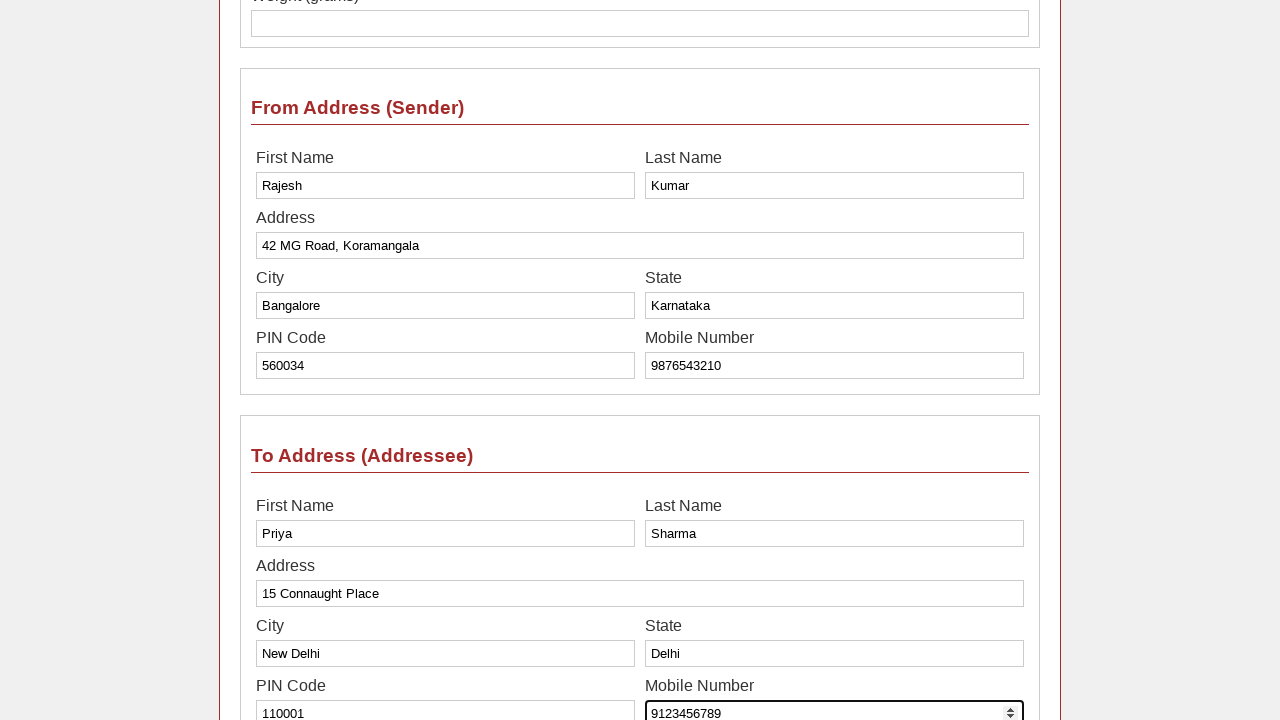

Filled distance input with '2150' km on #distance-input
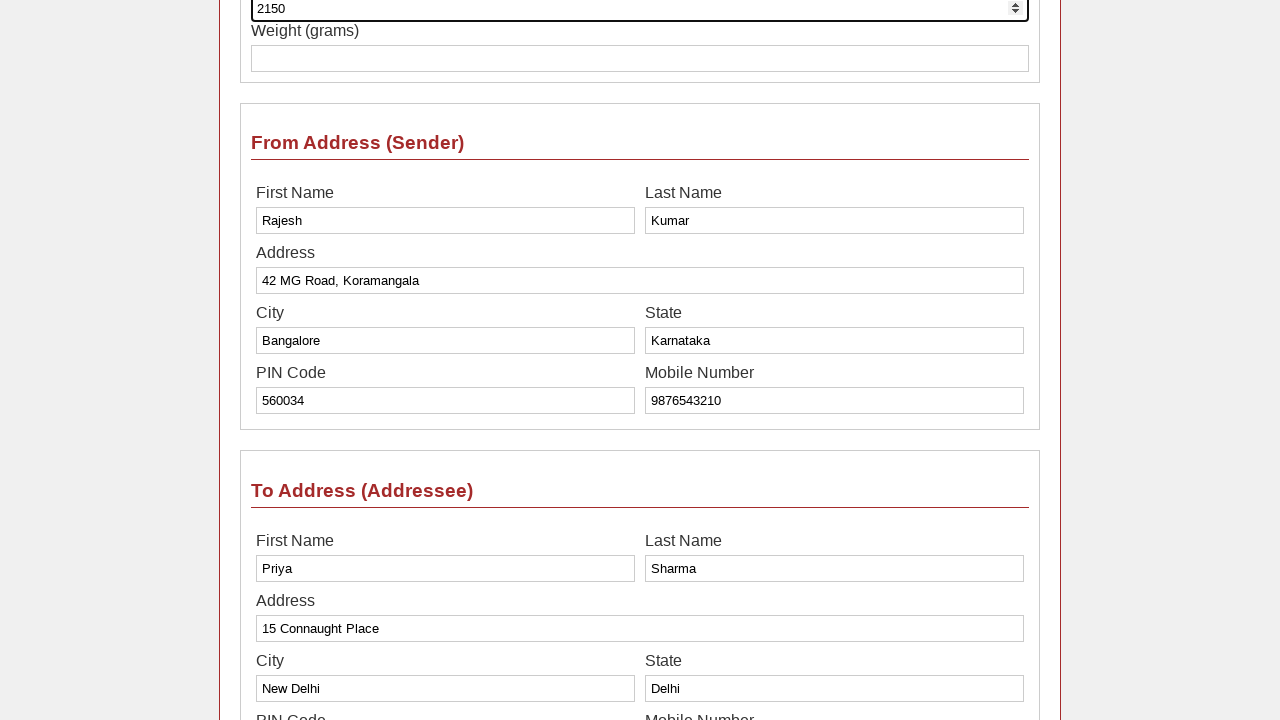

Filled weight input with '450' grams on #weight
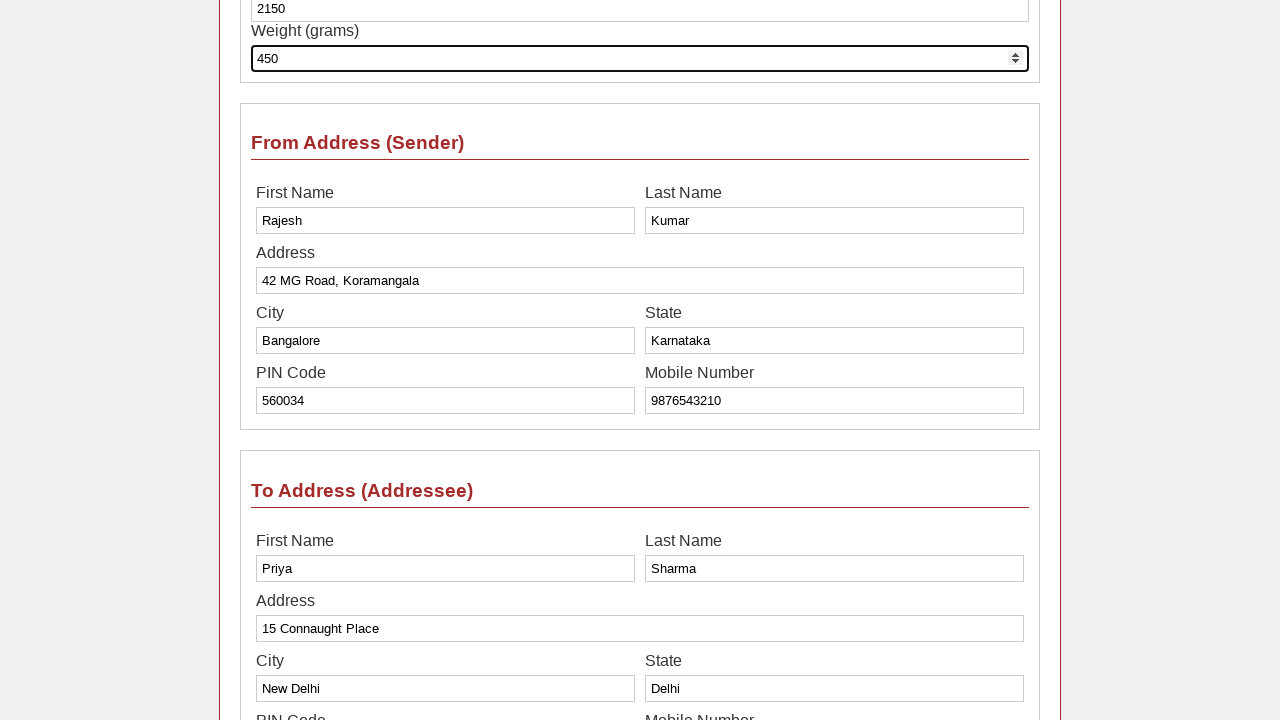

Clicked calculate button to compute shipping costs at (600, 620) on #calculate-btn
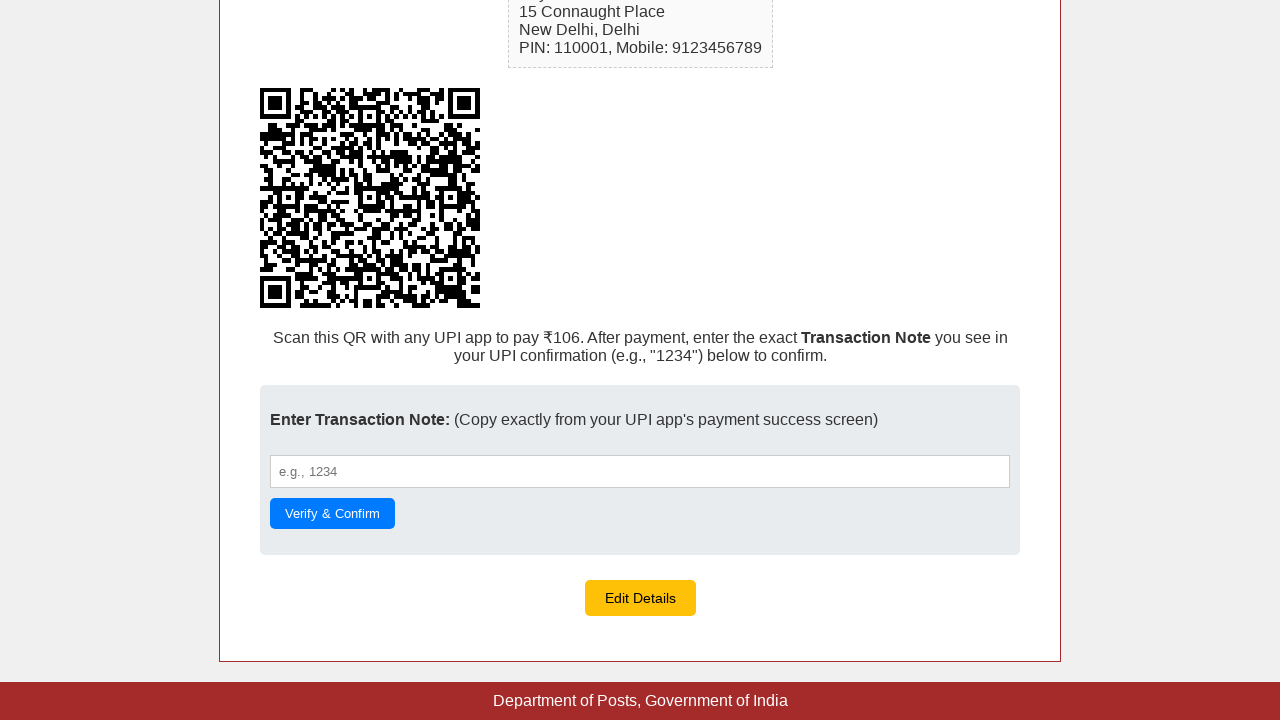

Waited 3 seconds for shipping cost calculation to complete
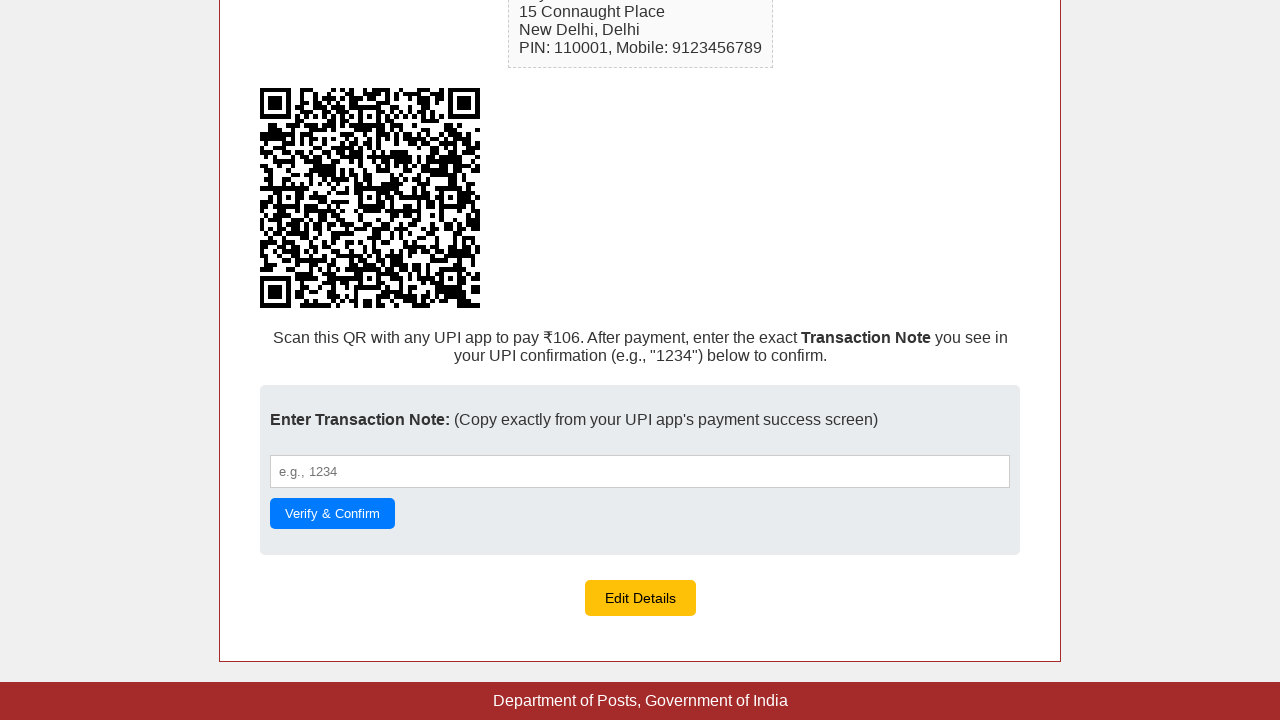

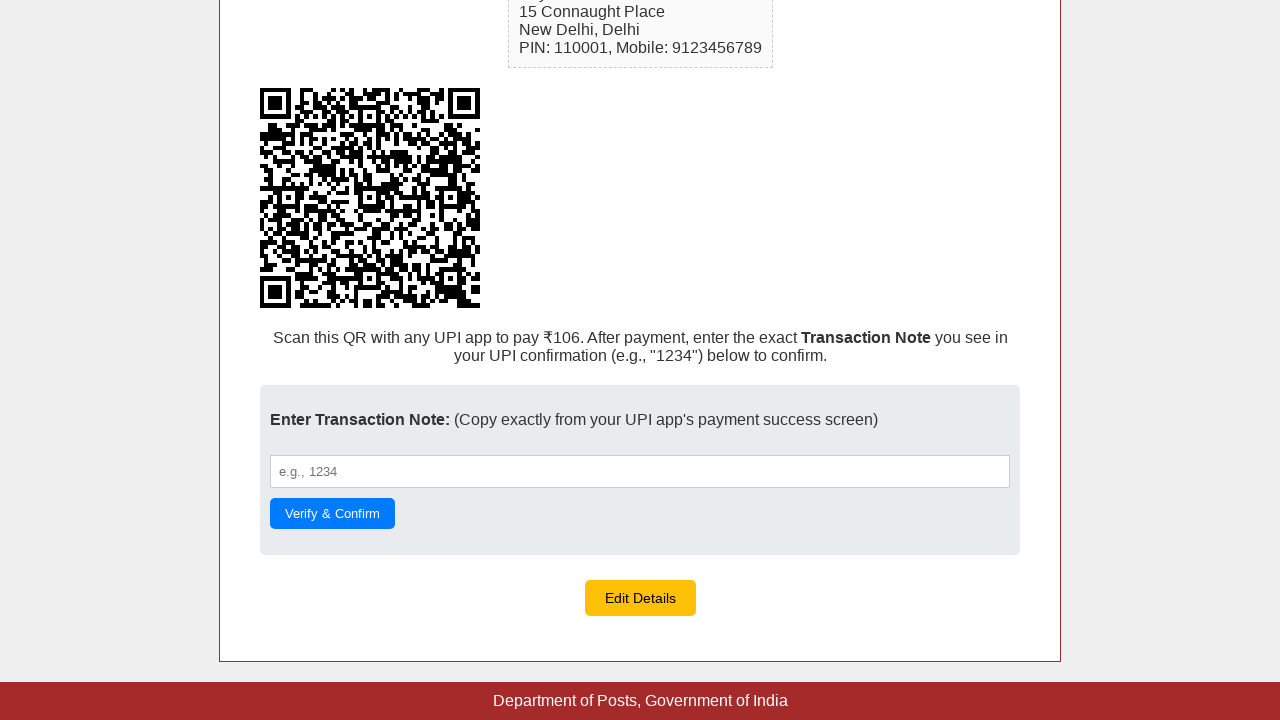